Tests autocomplete functionality by typing a letter in the search box and selecting a suggestion from the dropdown

Starting URL: https://demo.automationtesting.in/AutoComplete.html

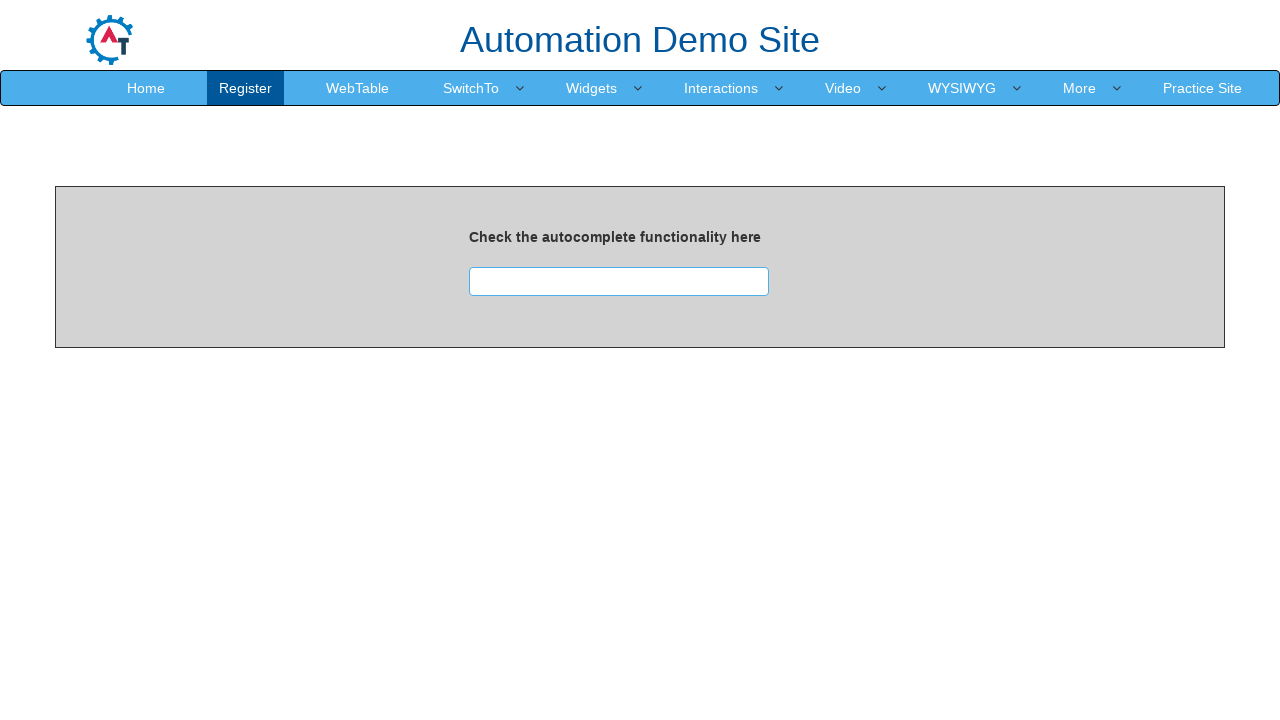

Typed 'I' in the autocomplete search box on #searchbox
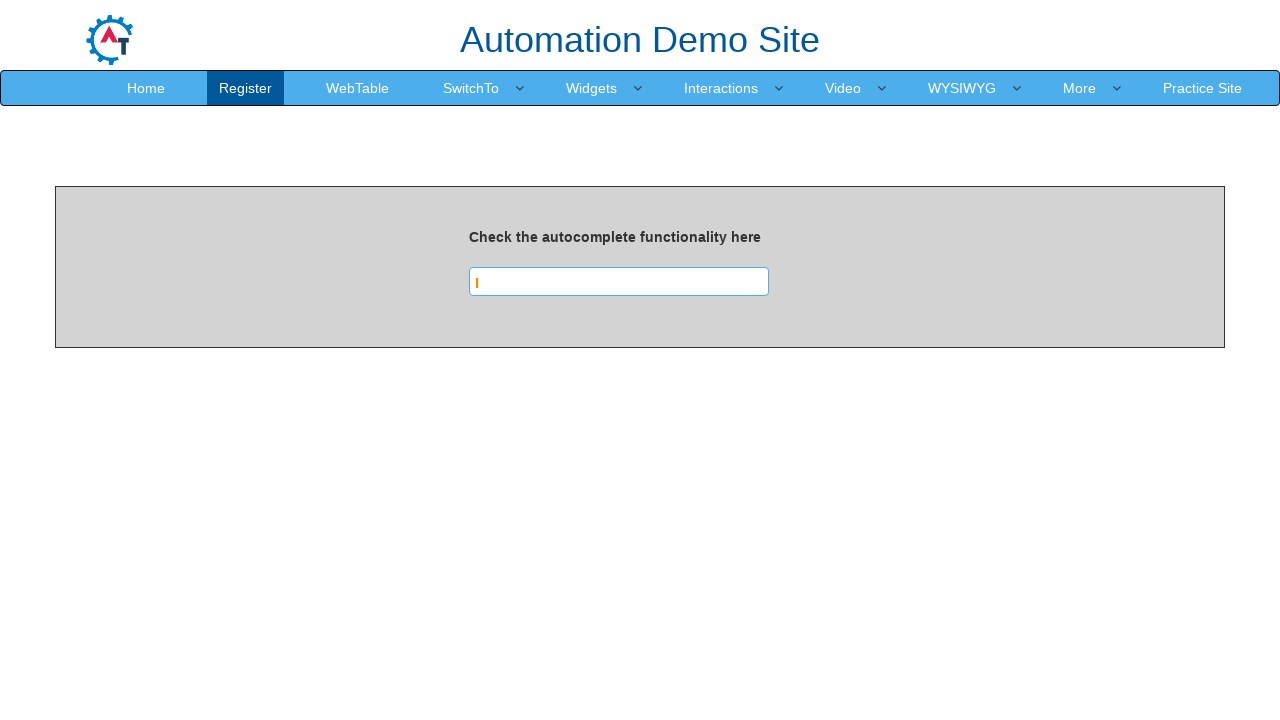

Waited 1 second for autocomplete suggestions to appear
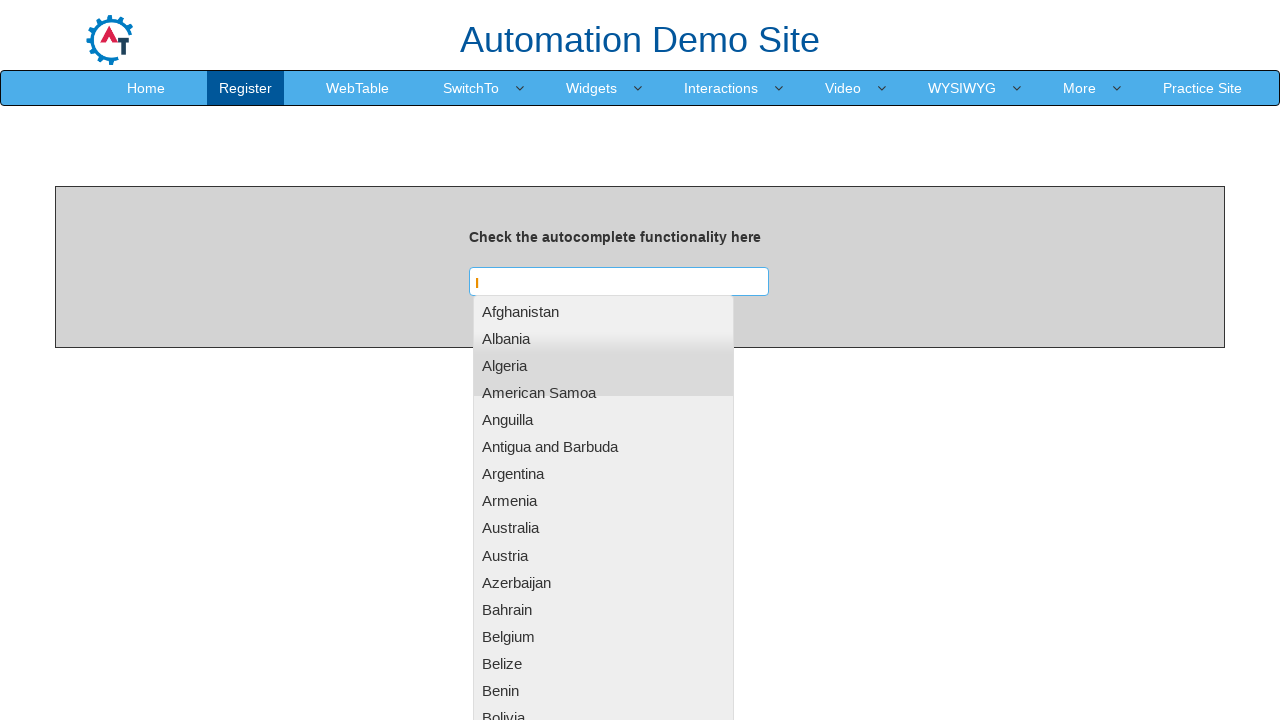

Clicked on 'India' option from the autocomplete suggestions at (603, 360) on text=India
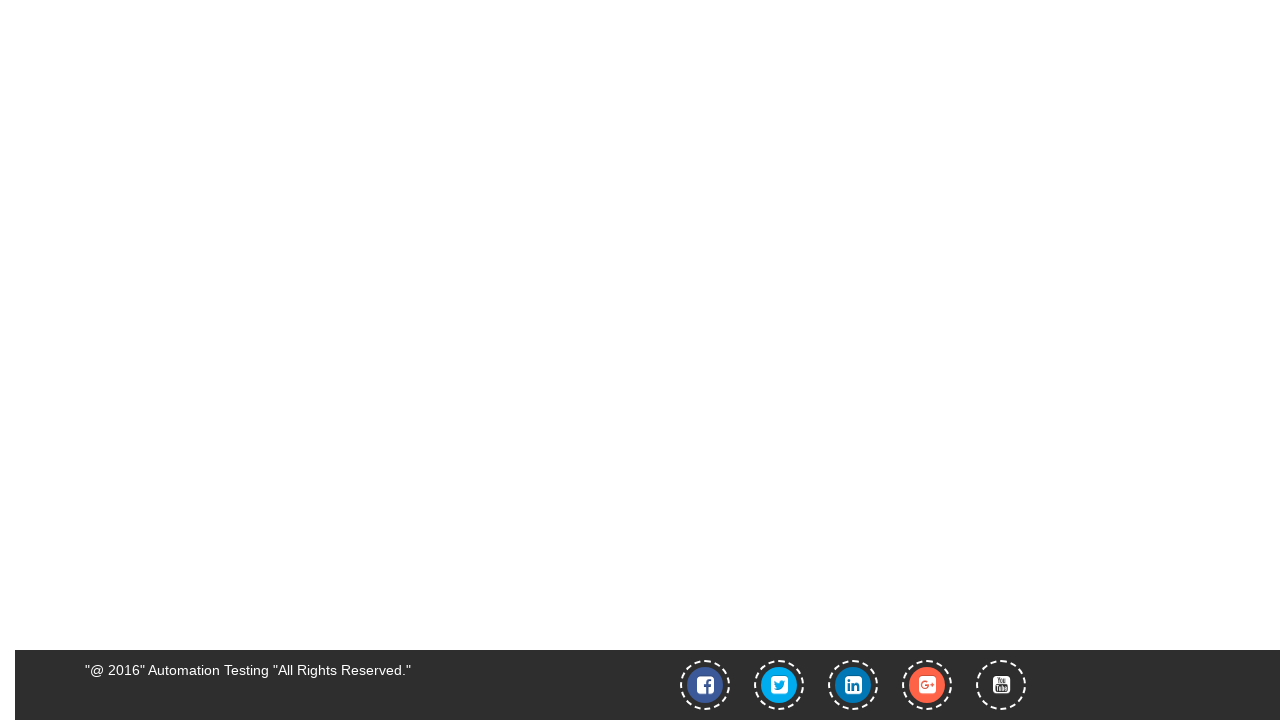

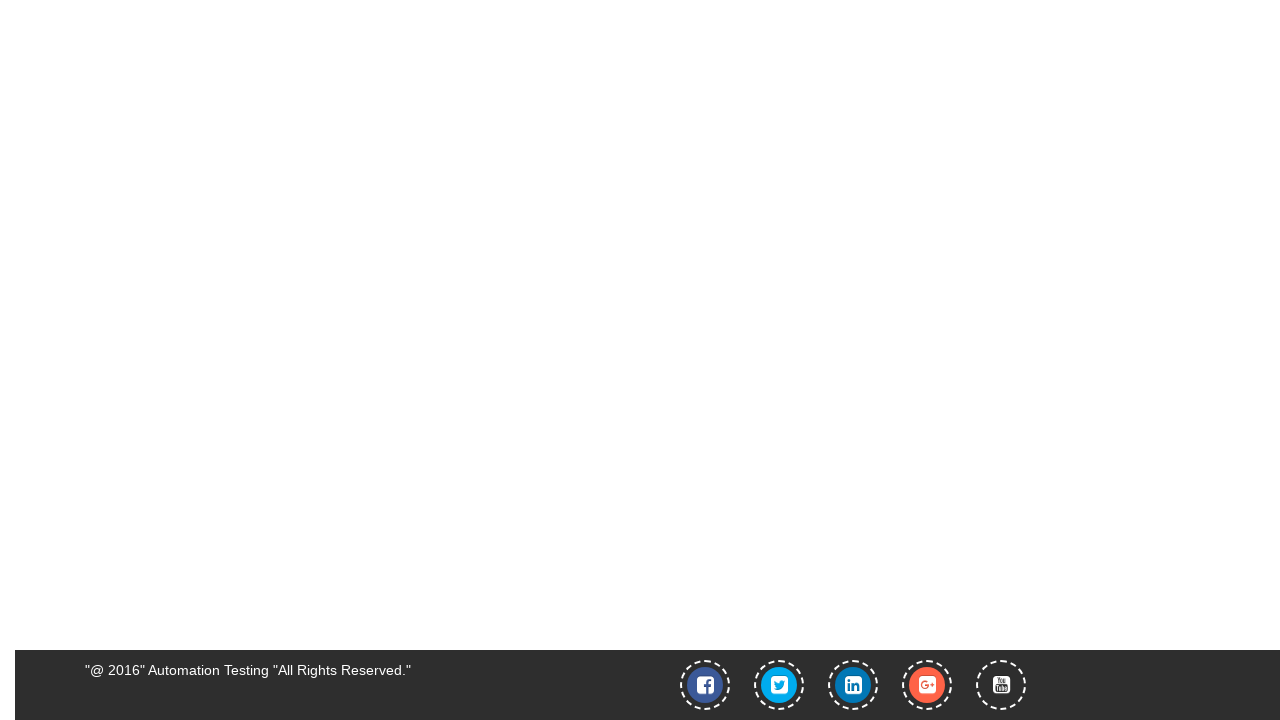